Navigates to the Redbus homepage and verifies the page loads successfully by checking the title

Starting URL: https://www.redbus.in

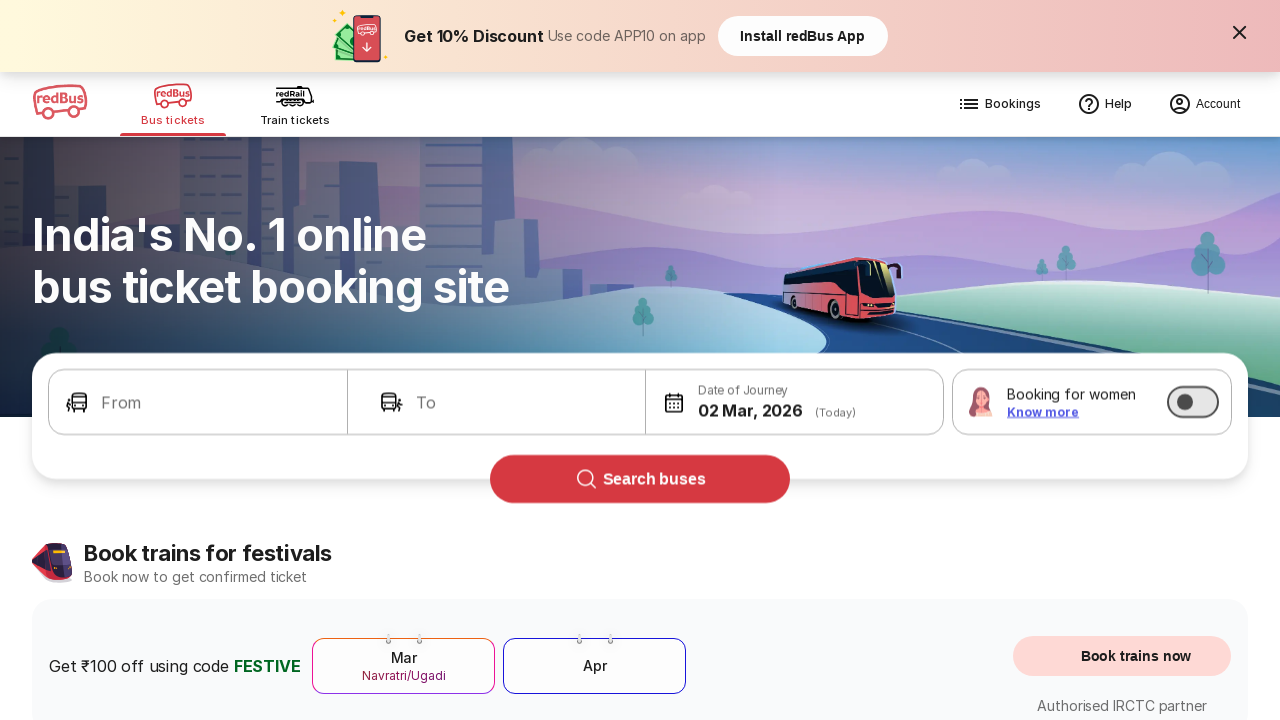

Navigated to Redbus homepage at https://www.redbus.in
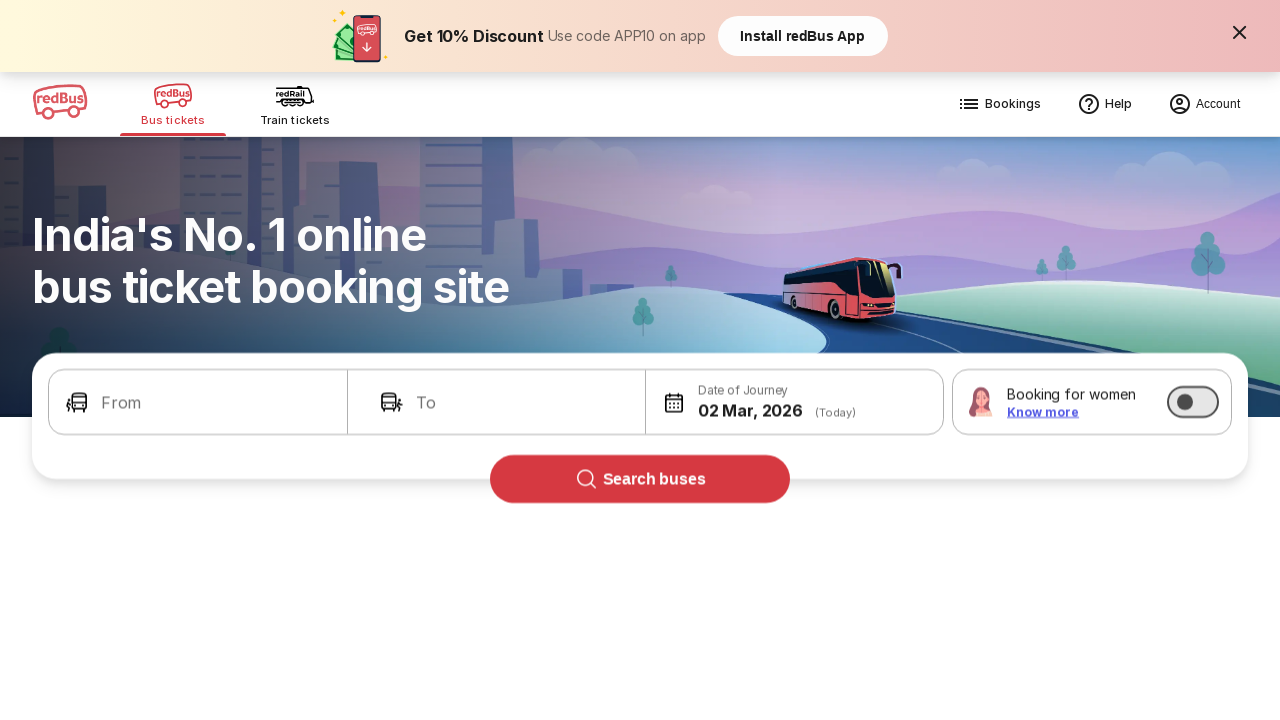

Page DOM content loaded
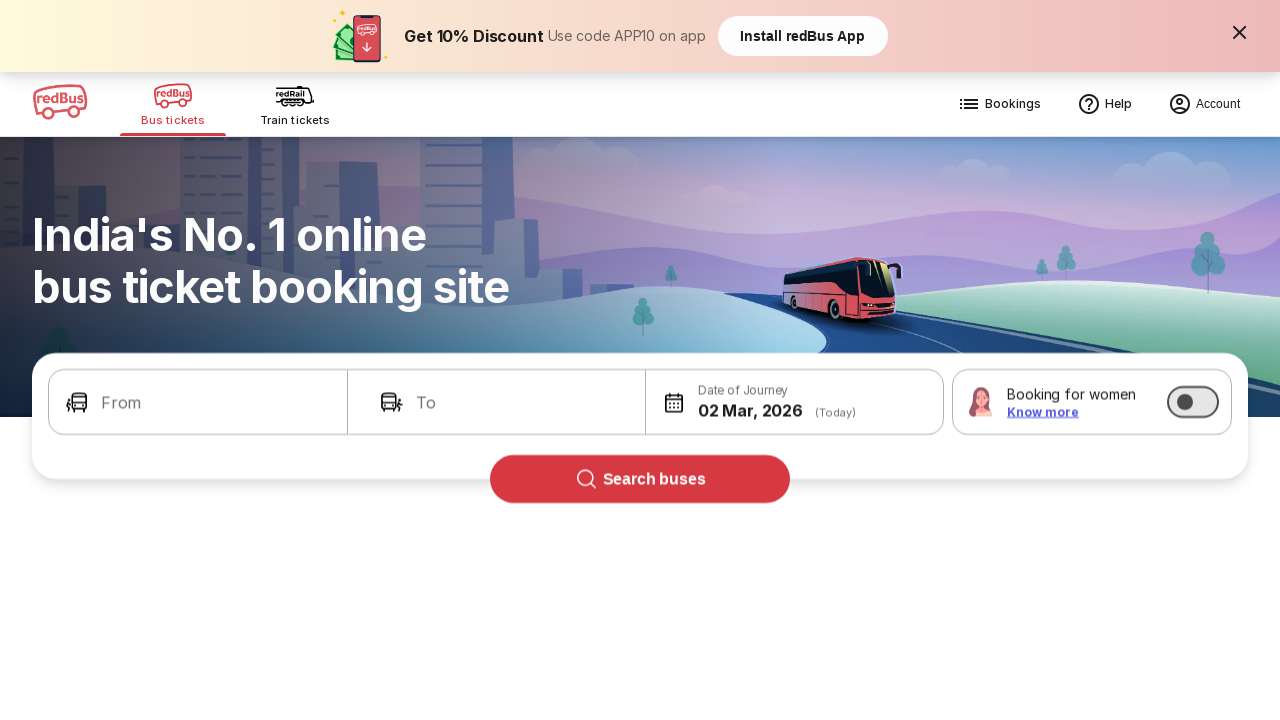

Retrieved page title: Bus Booking Online and Train Tickets at Lowest Price - redBus
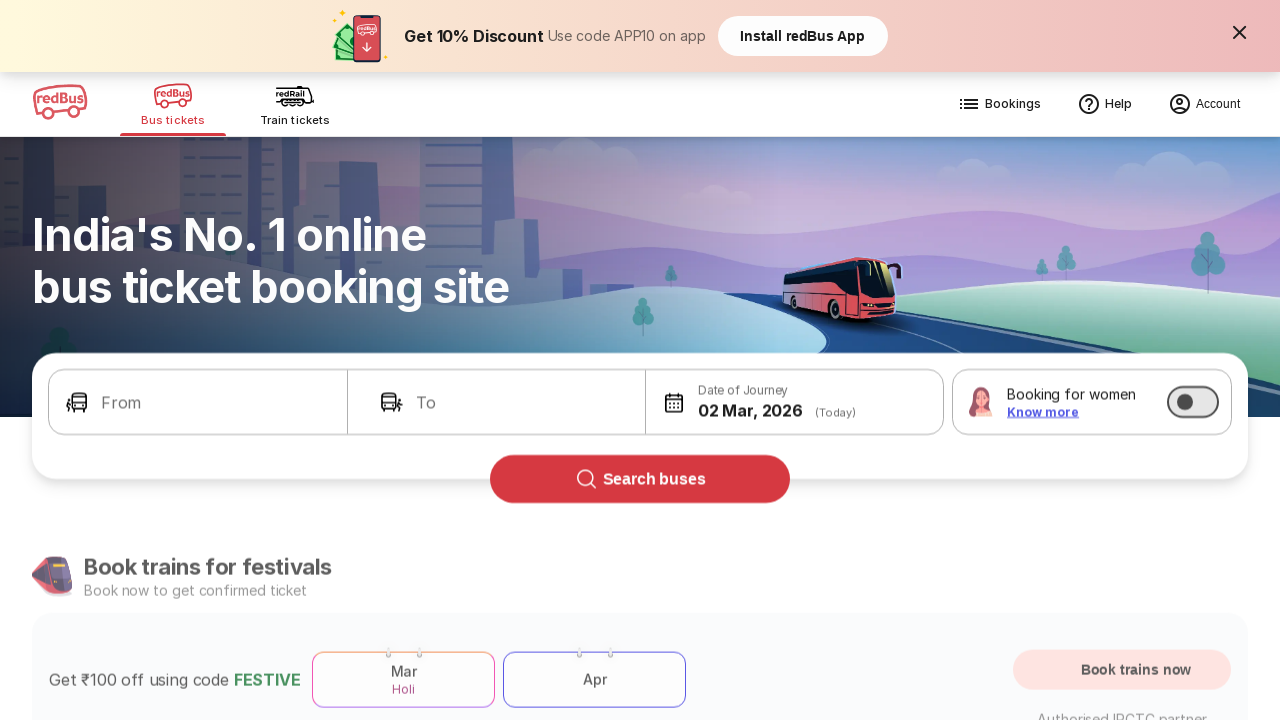

Verified that page title is not empty - page loaded successfully
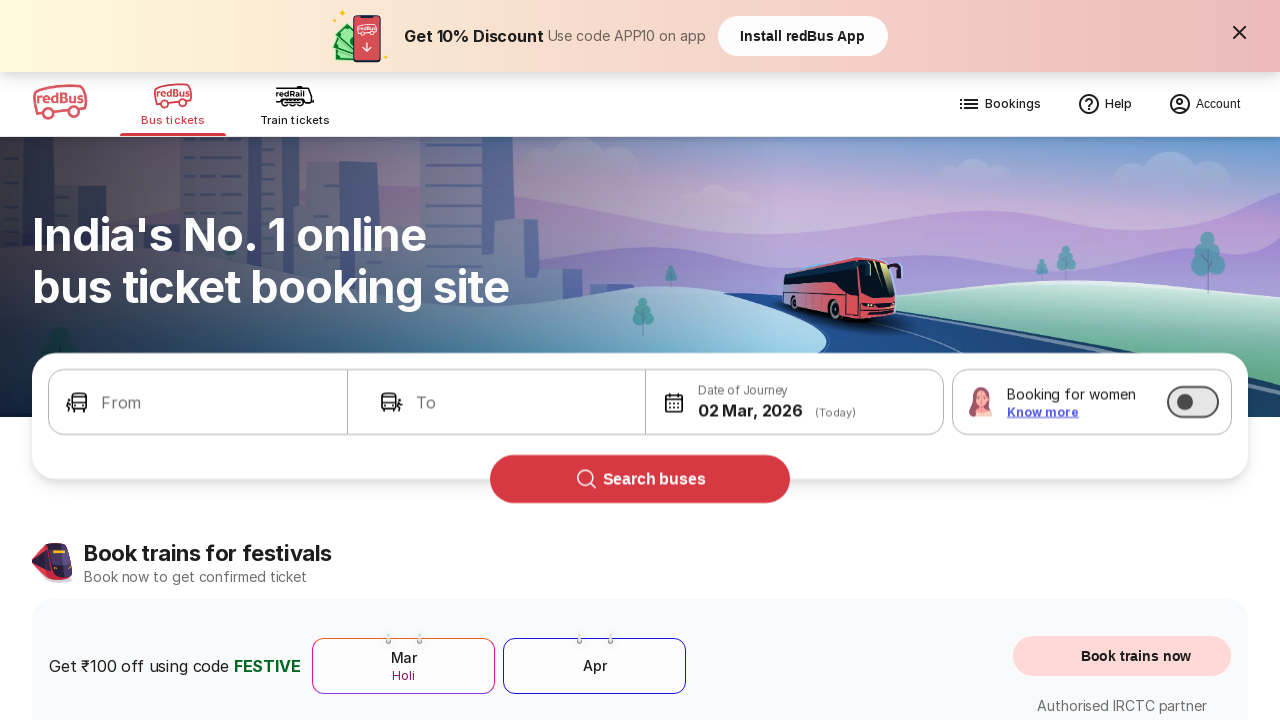

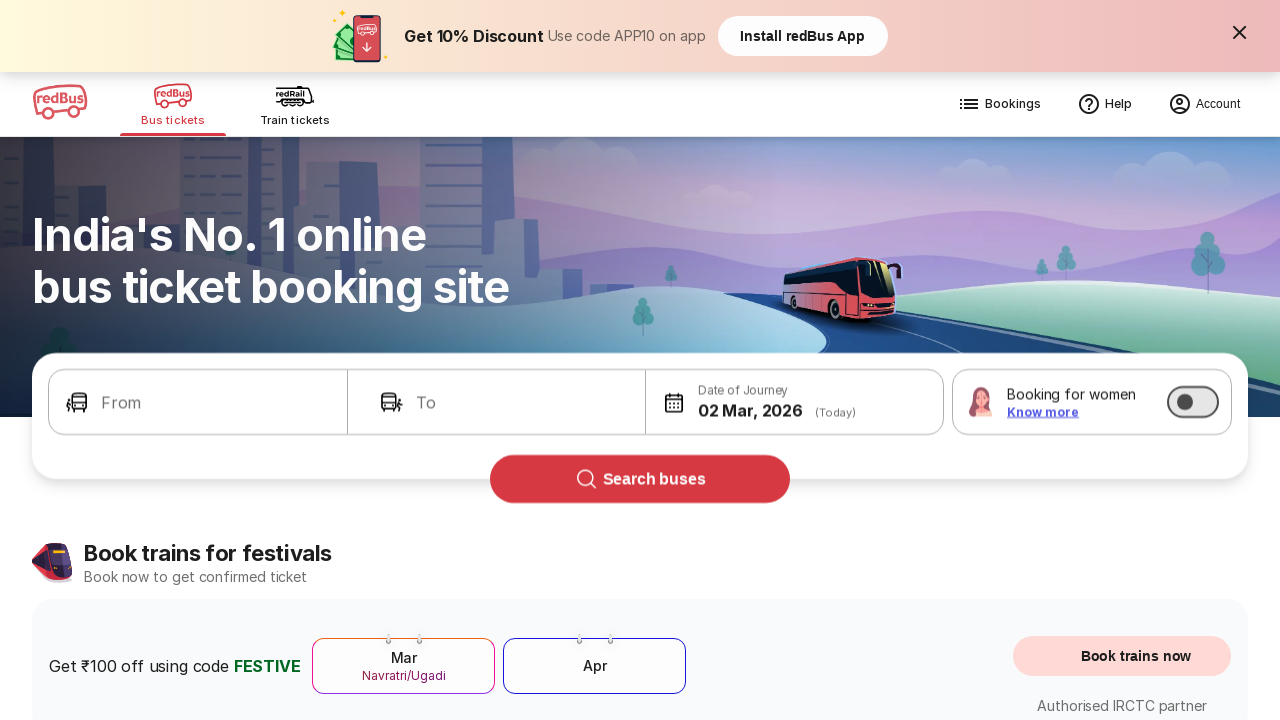